Tests page refresh functionality by clicking a button to show hidden text, refreshing the page, and verifying the text is hidden again

Starting URL: https://uljanovs.github.io/site/examples/act

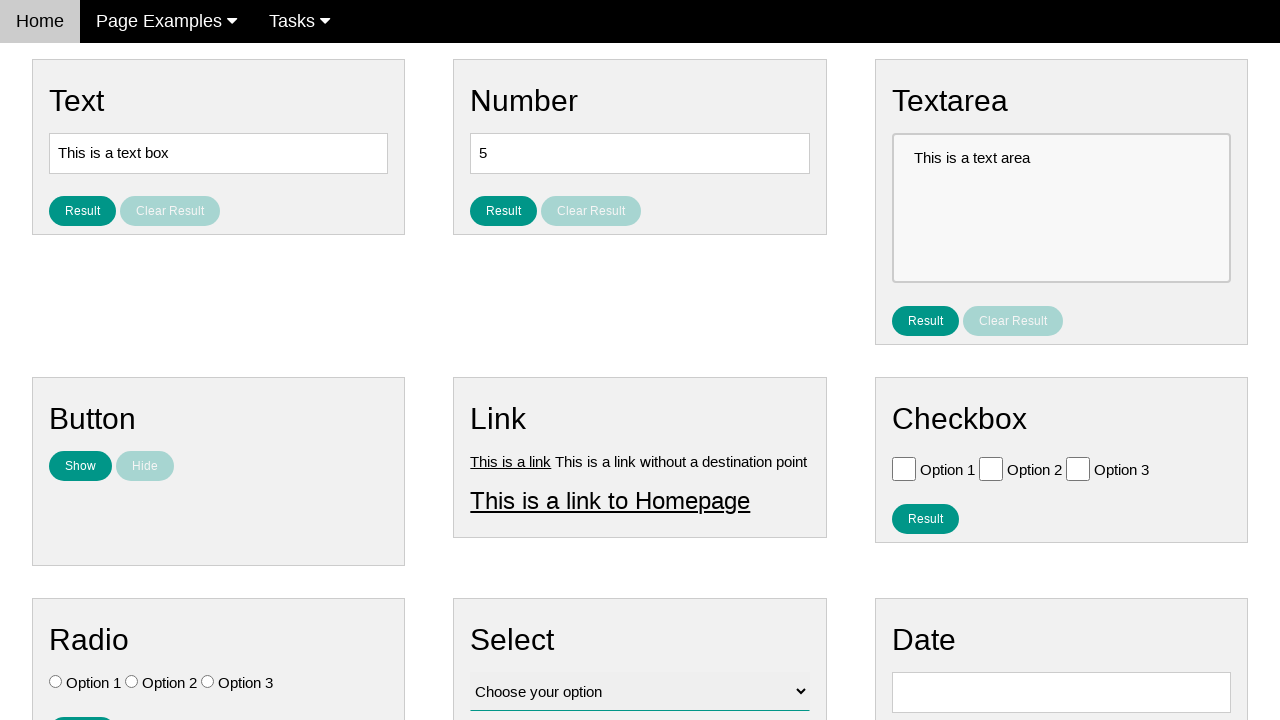

Clicked 'Show' button in Button section at (80, 466) on #show_text
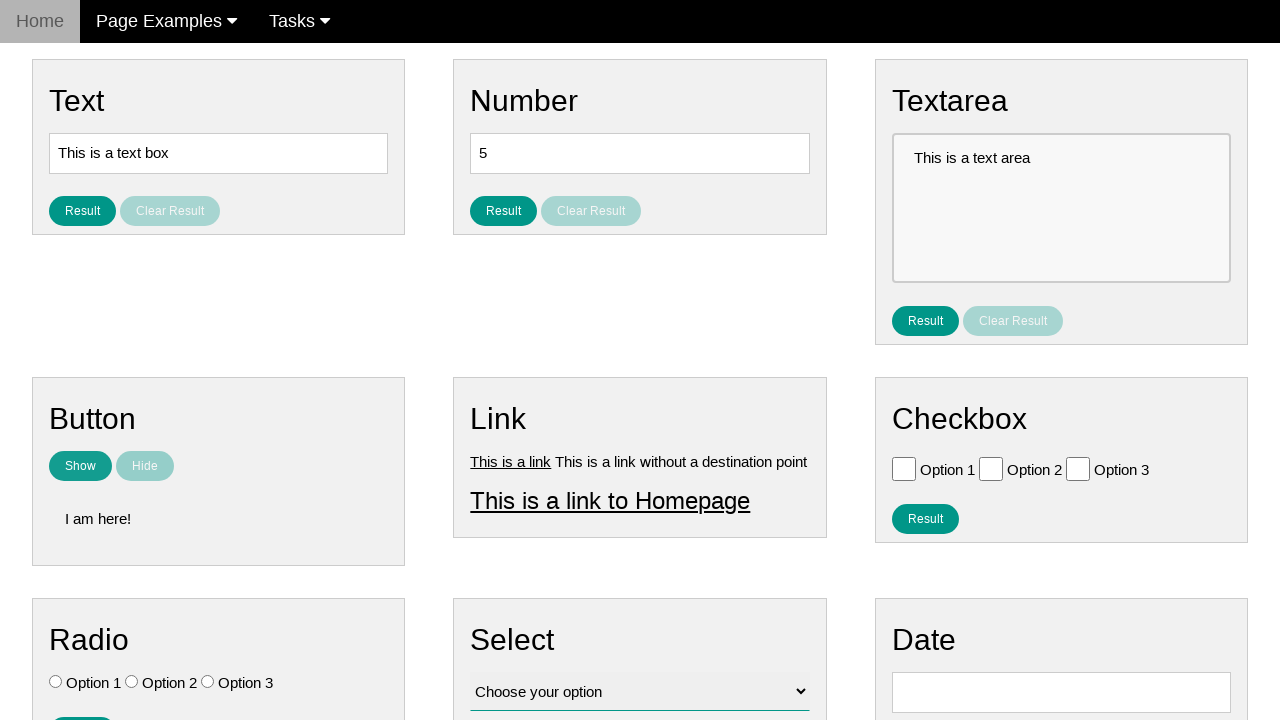

Verified that text 'I am here!' is visible
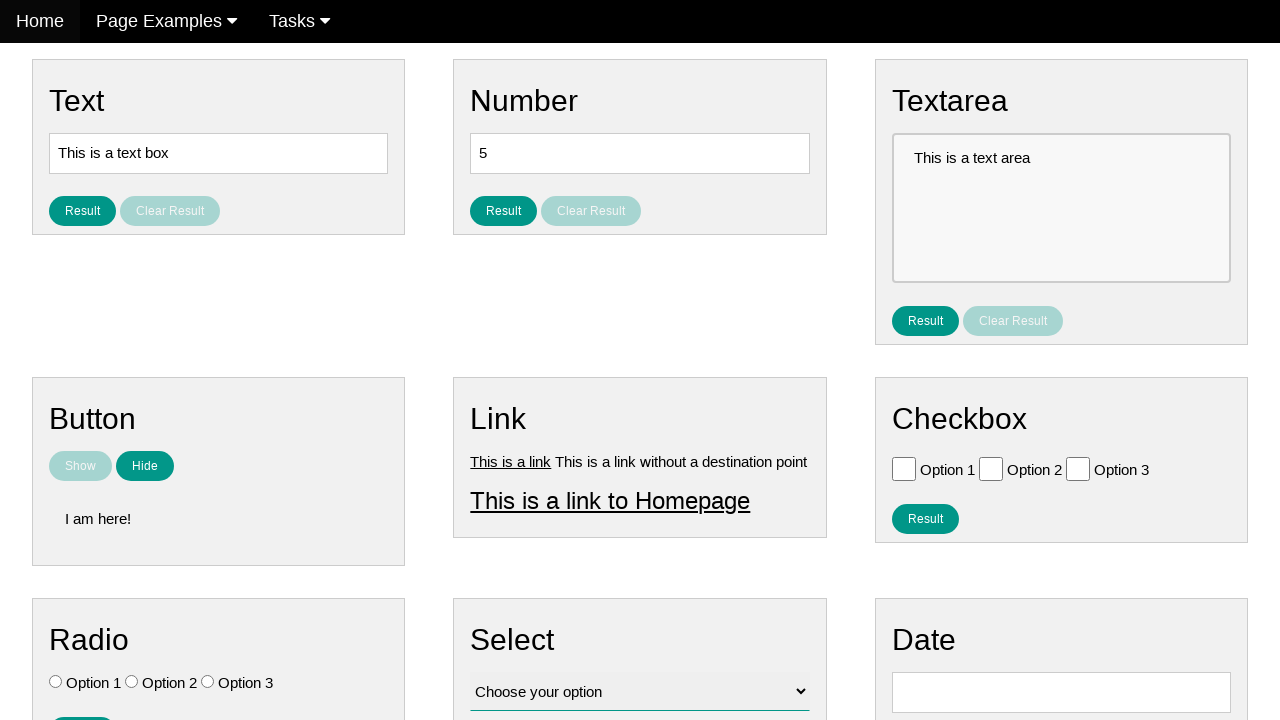

Refreshed the page
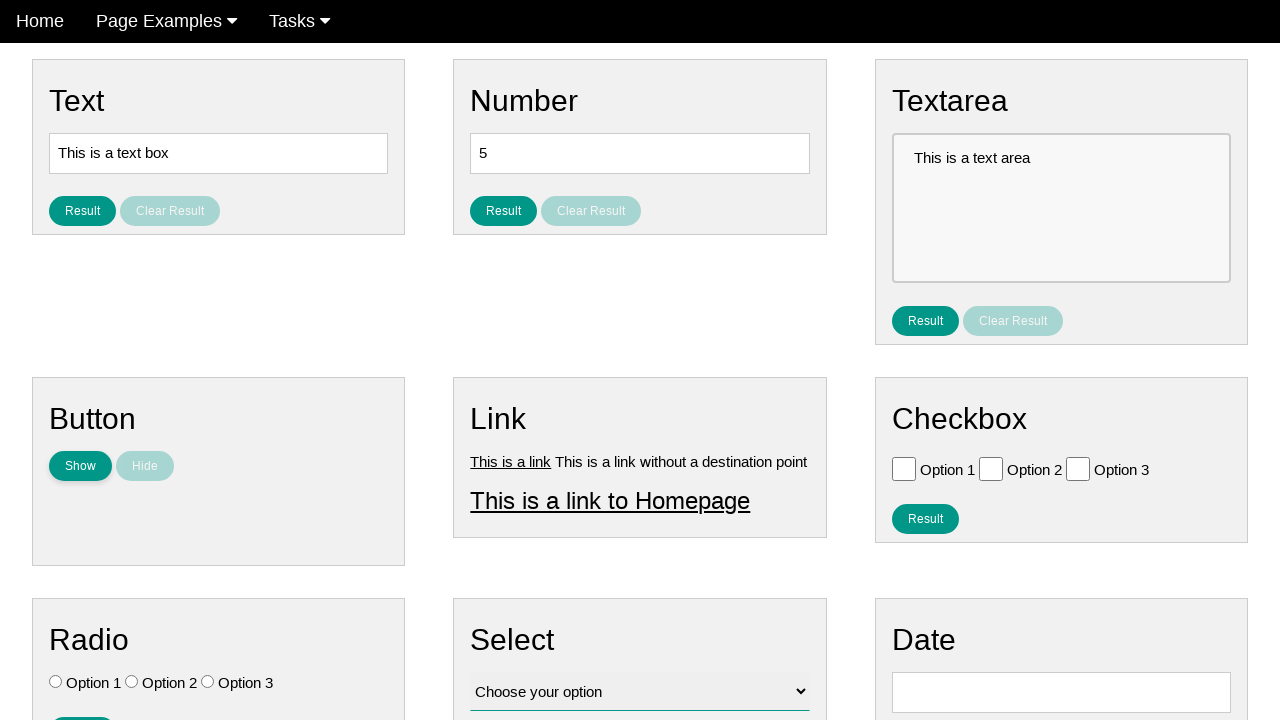

Verified that text 'I am here!' is hidden after page refresh
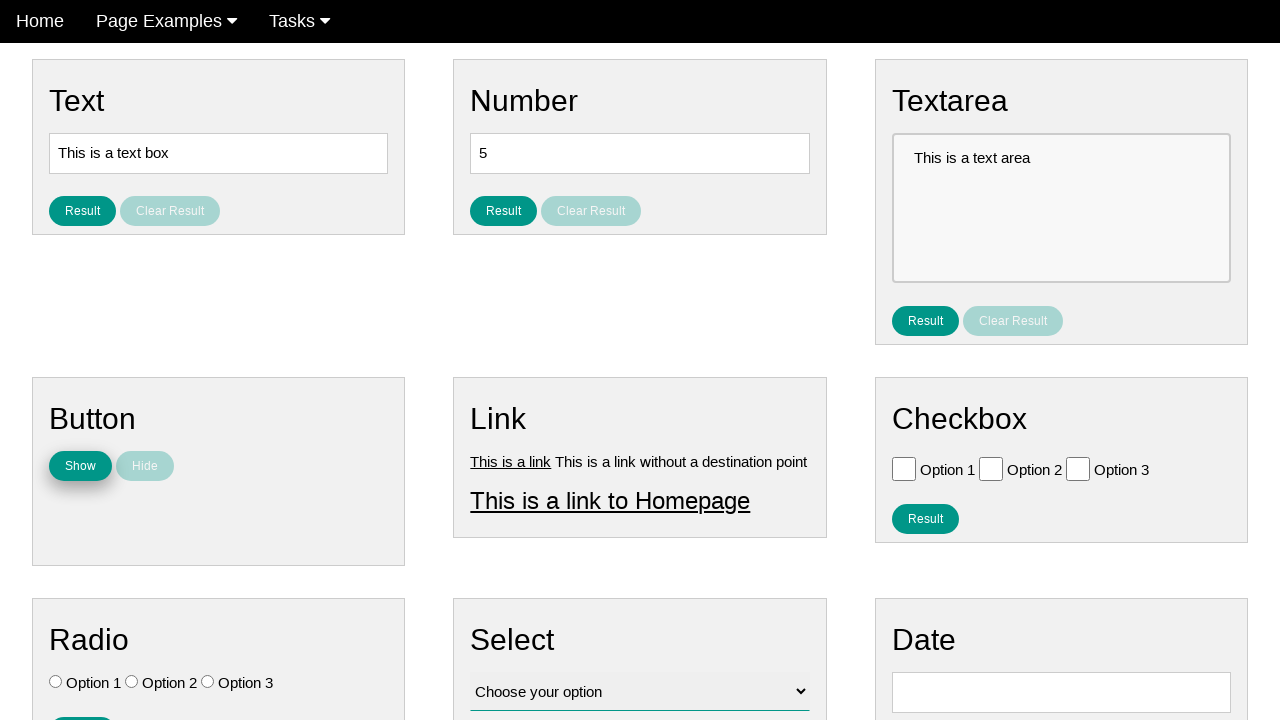

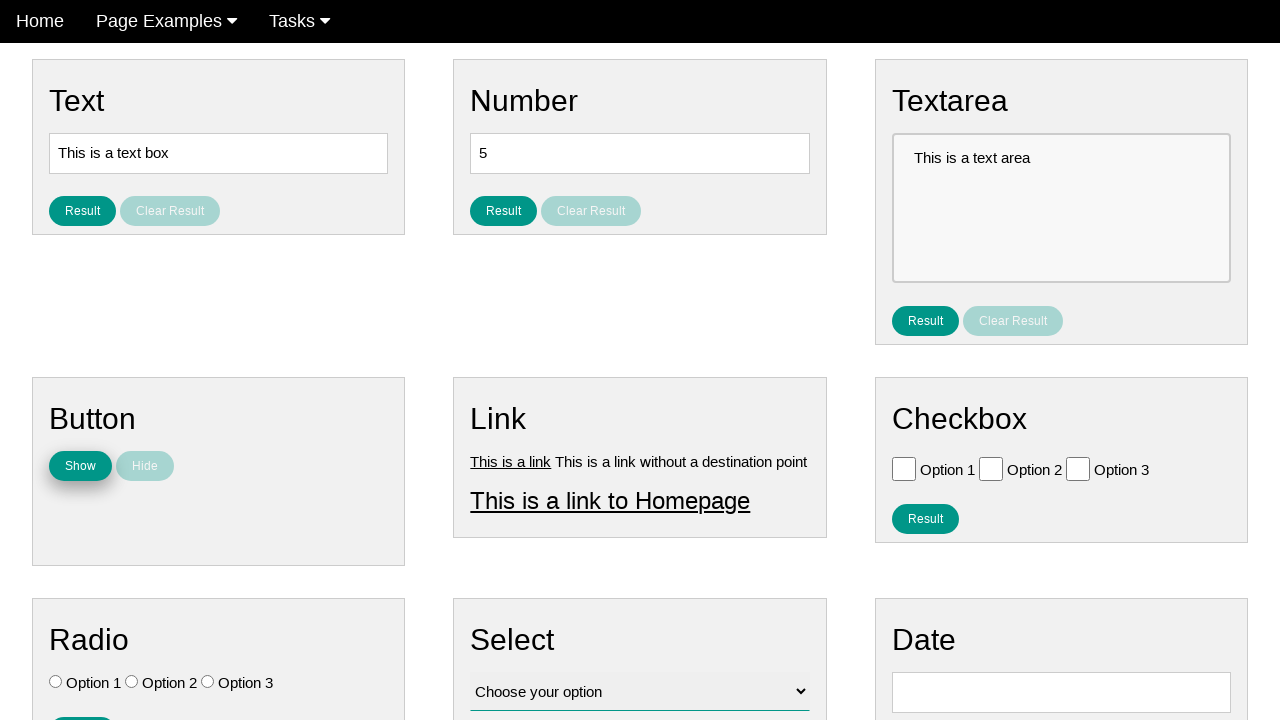